Navigates to PHP Travels demo page and verifies that the URL contains "phptravels"

Starting URL: https://phptravels.com/demo/

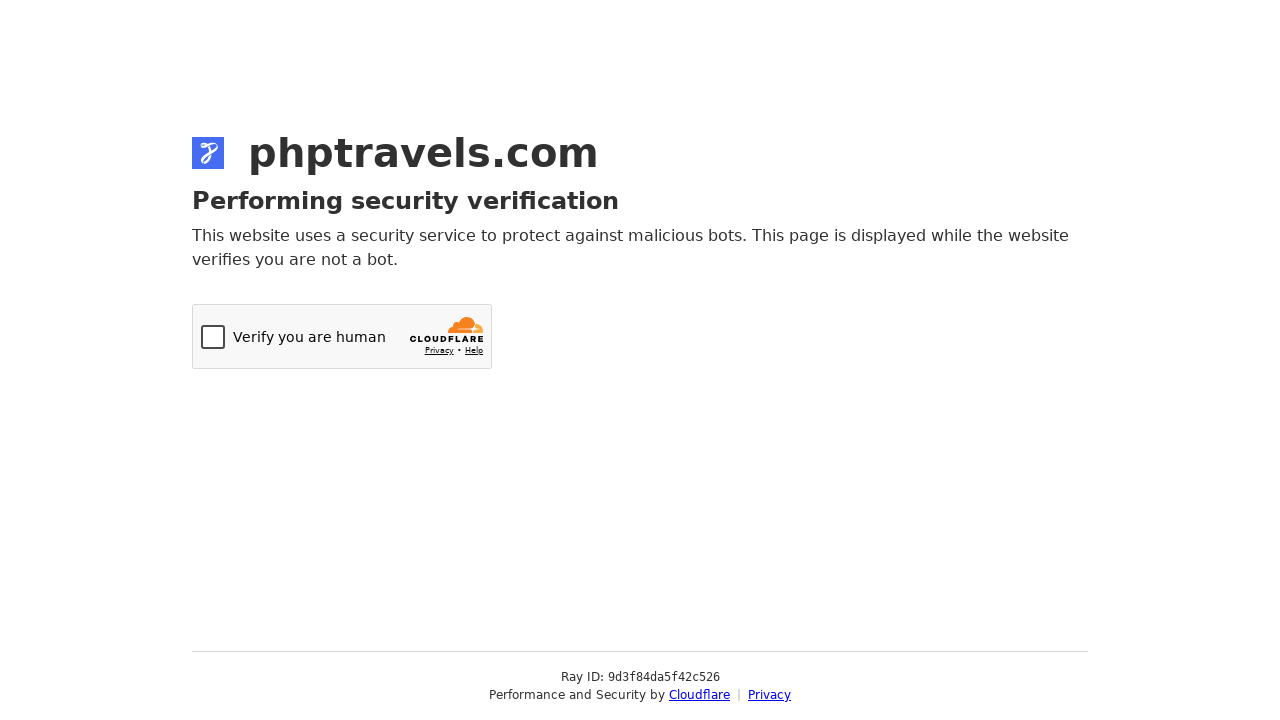

Navigated to PHP Travels demo page
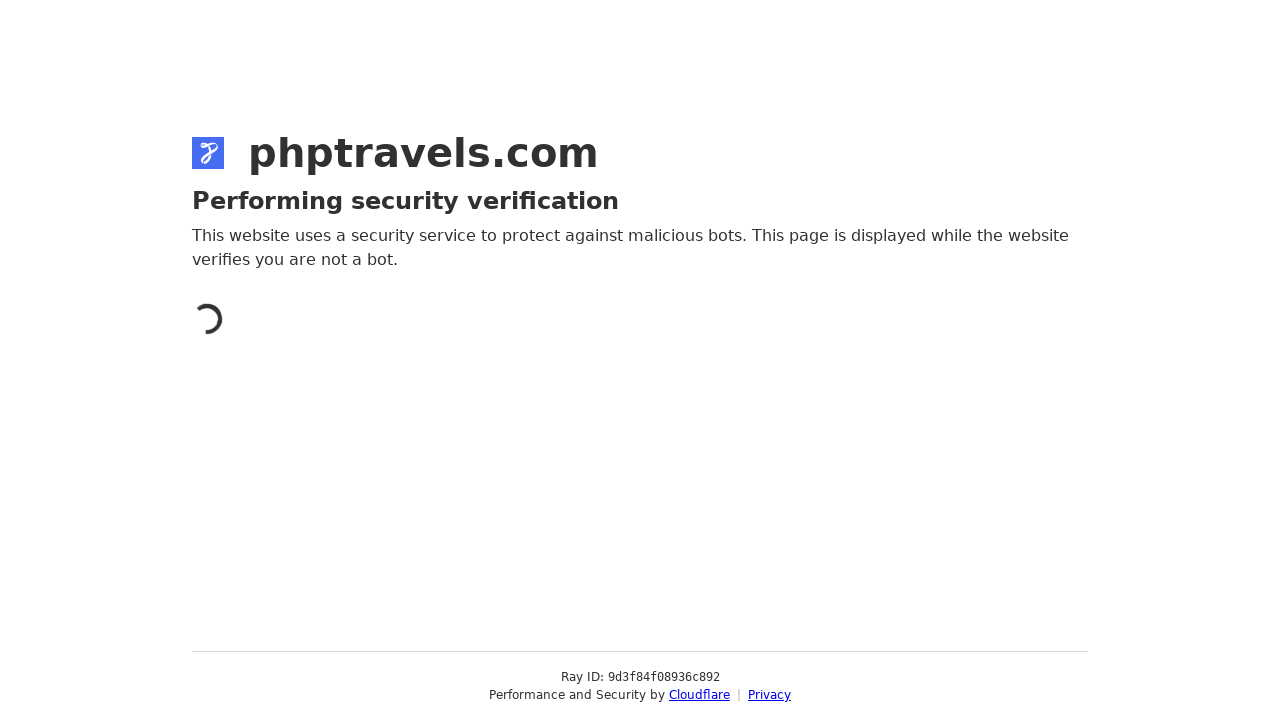

Retrieved current URL
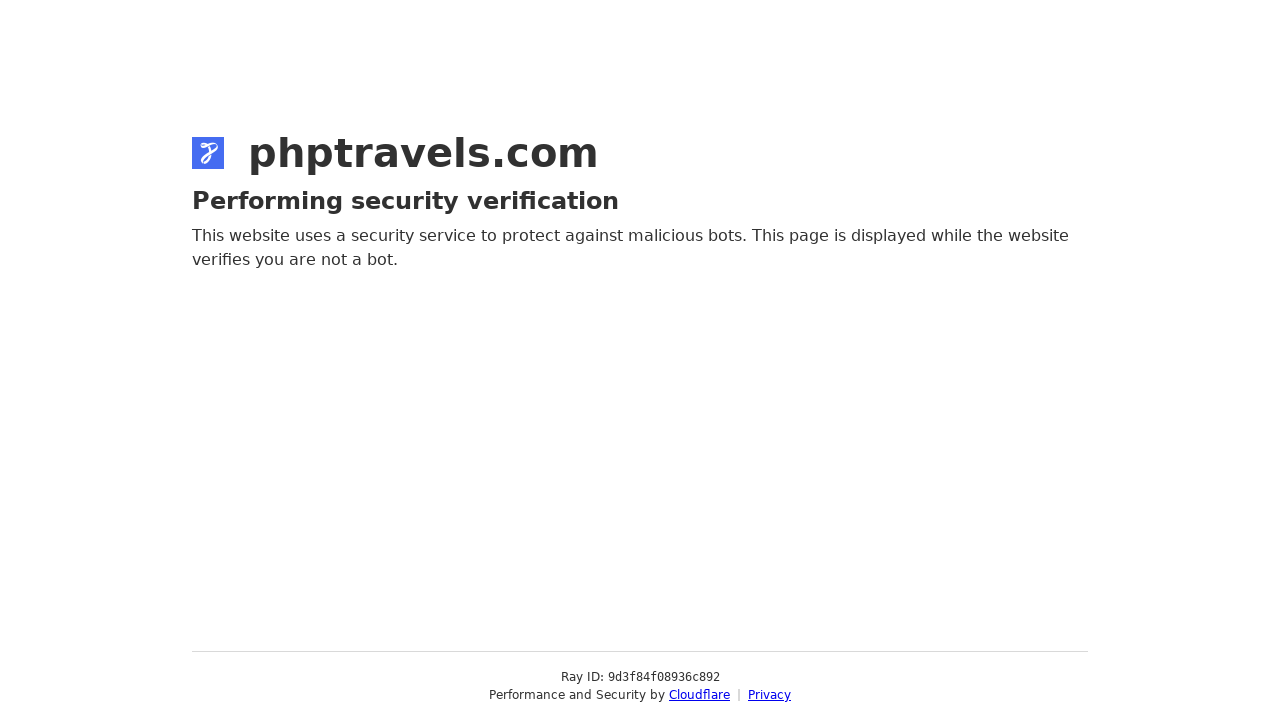

Verified that URL contains 'phptravels'
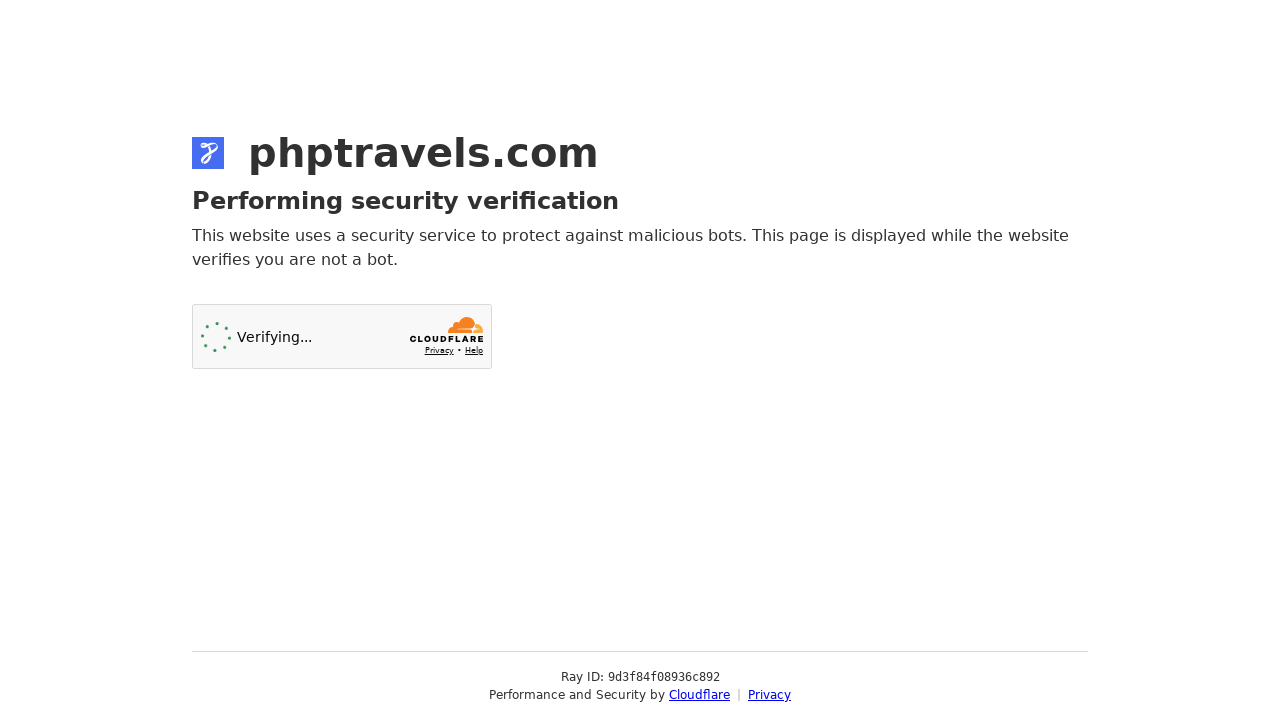

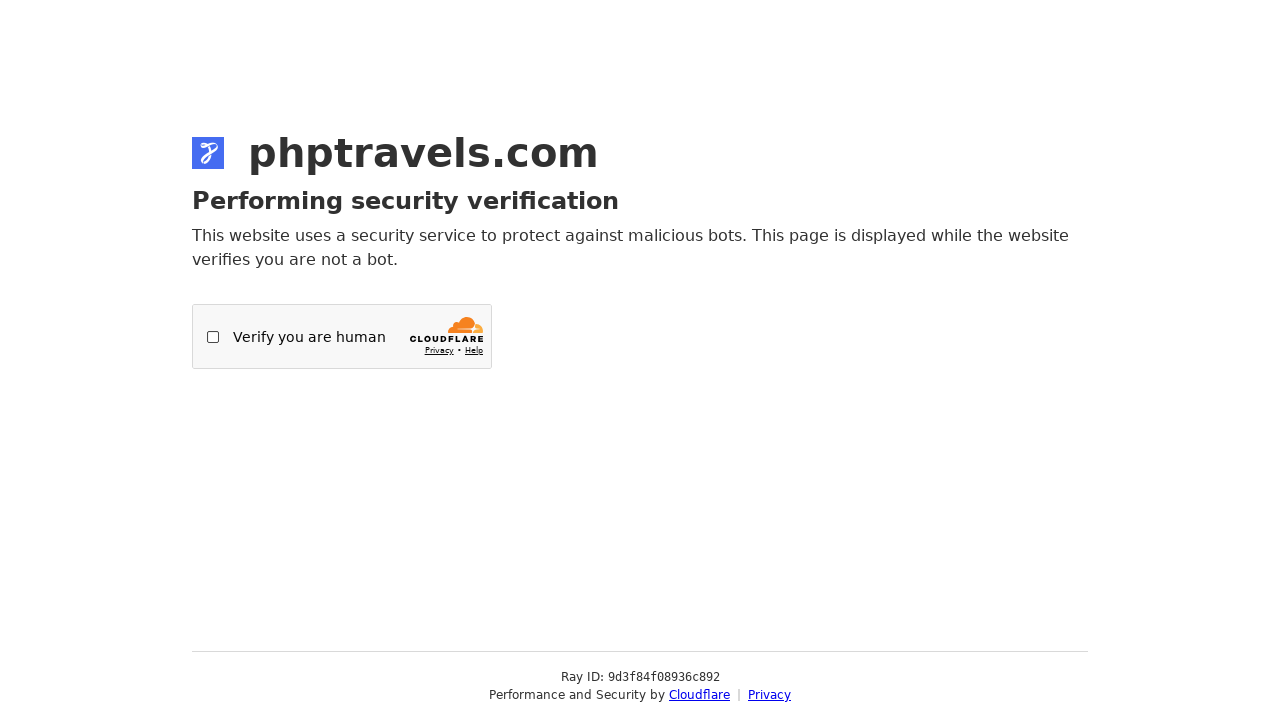